Closes the login/signup popup that appears on Flipkart homepage

Starting URL: https://www.flipkart.com/

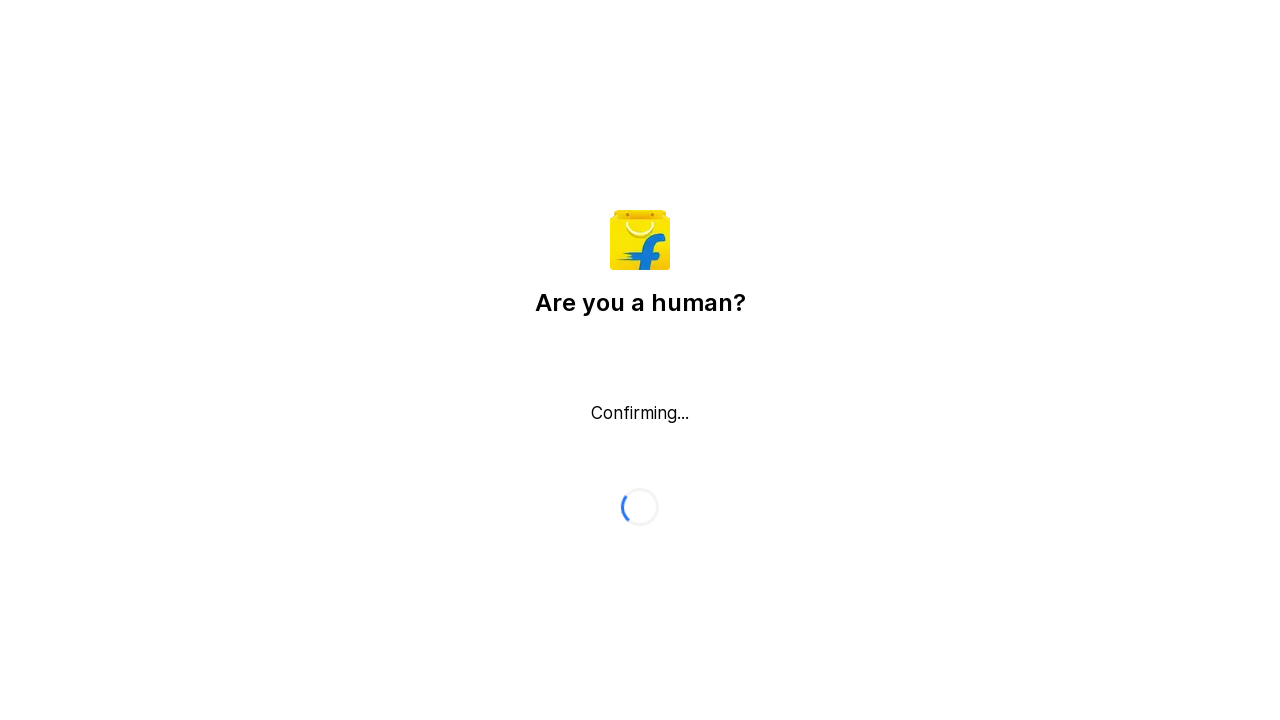

Login/signup popup did not appear or close button not found on body > div._2Sn47c > div > div > button
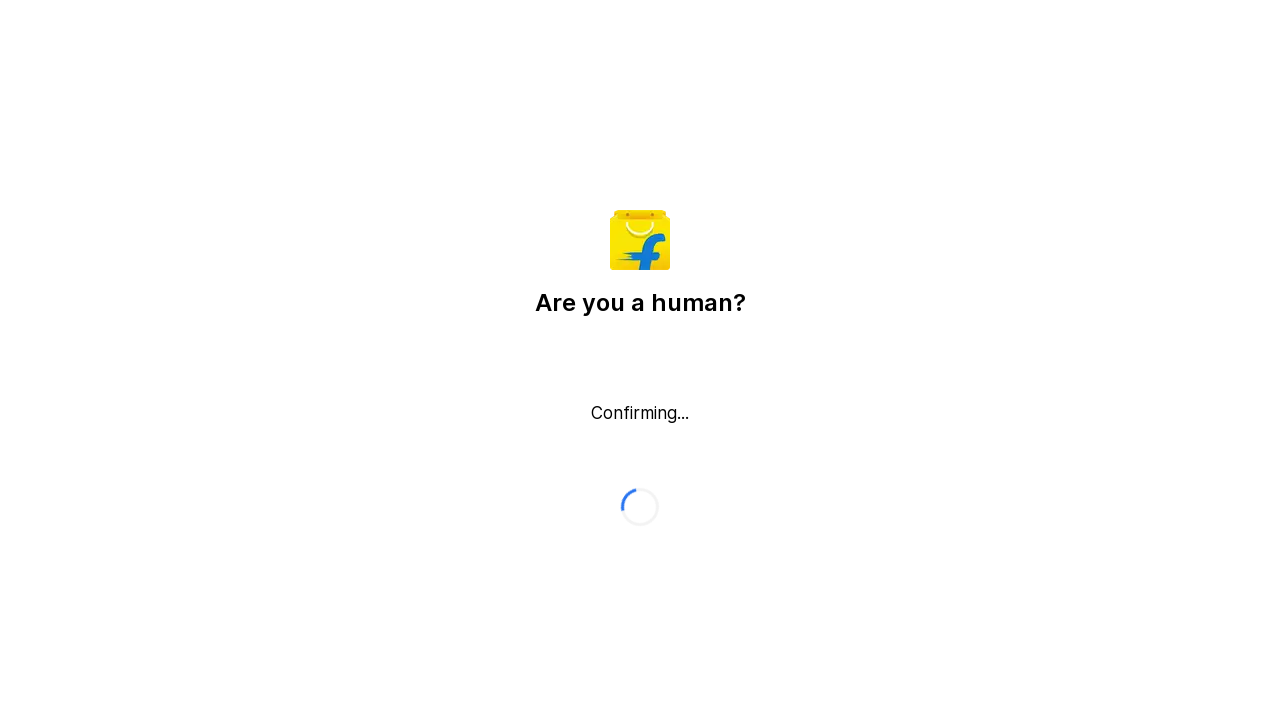

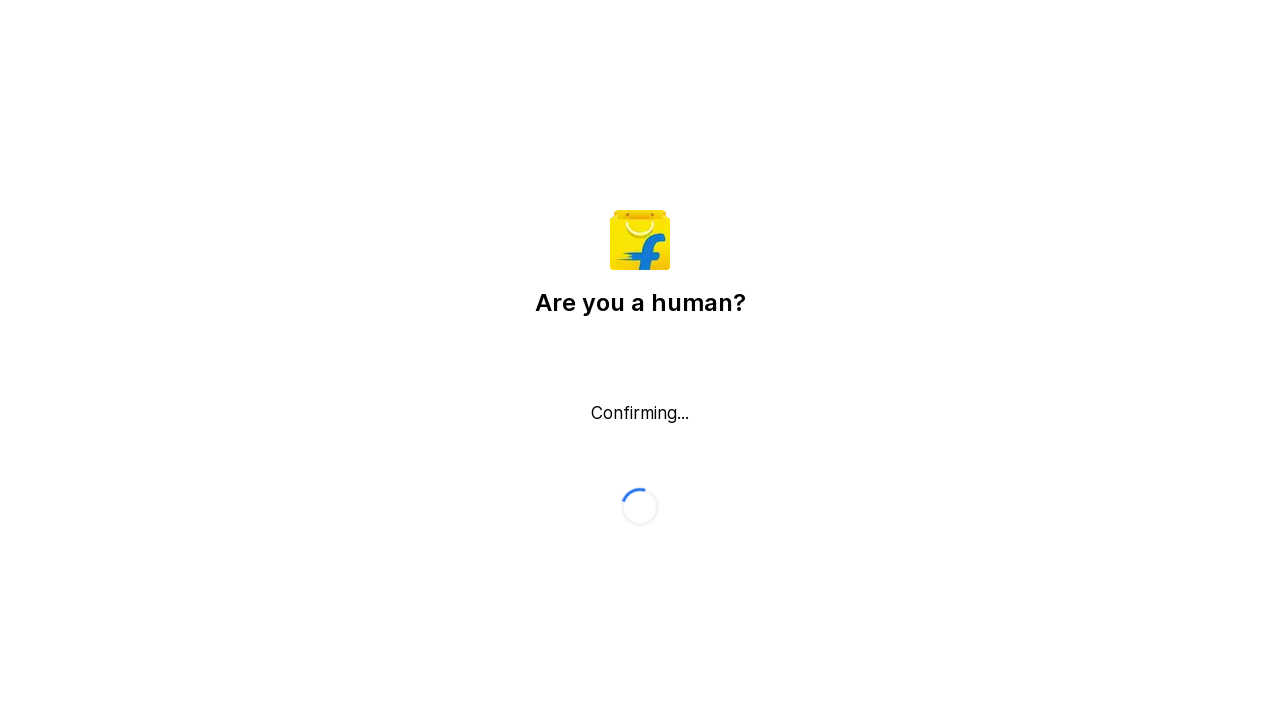